Tests infinite scroll functionality by scrolling to the last paragraph element and waiting for new content to load

Starting URL: https://bonigarcia.dev/selenium-webdriver-java/infinite-scroll.html

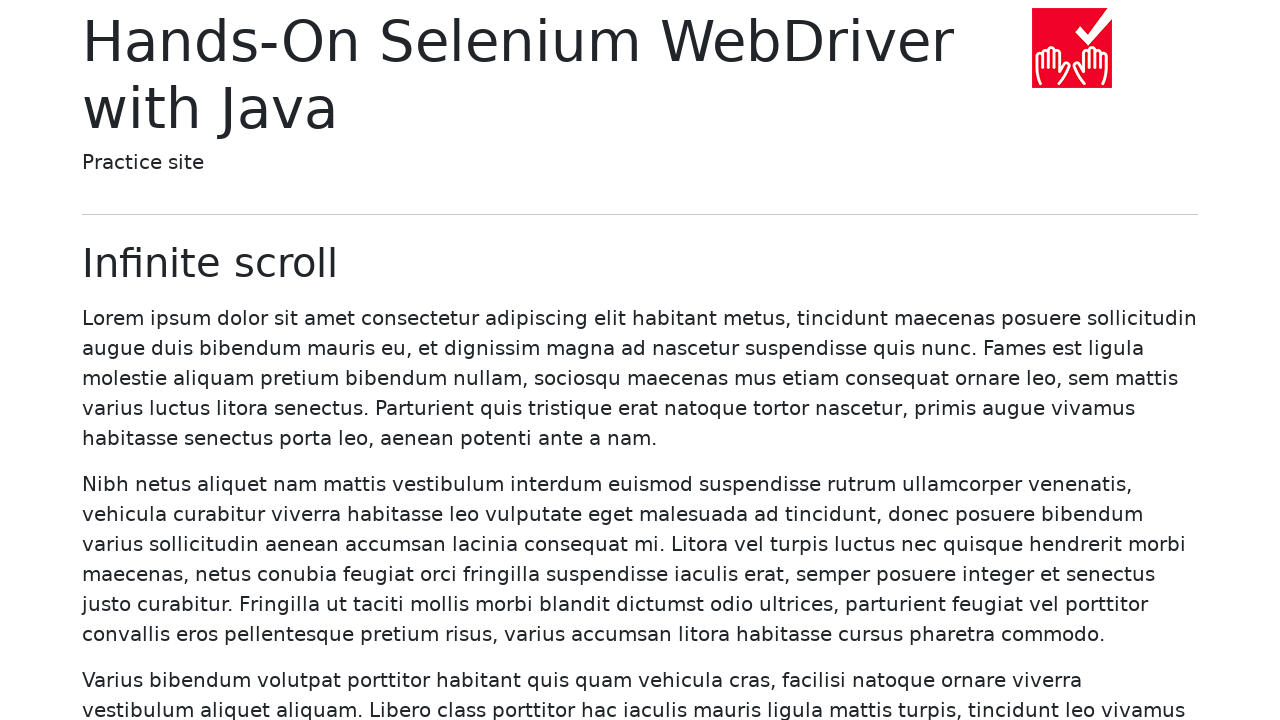

Navigated to infinite scroll test page
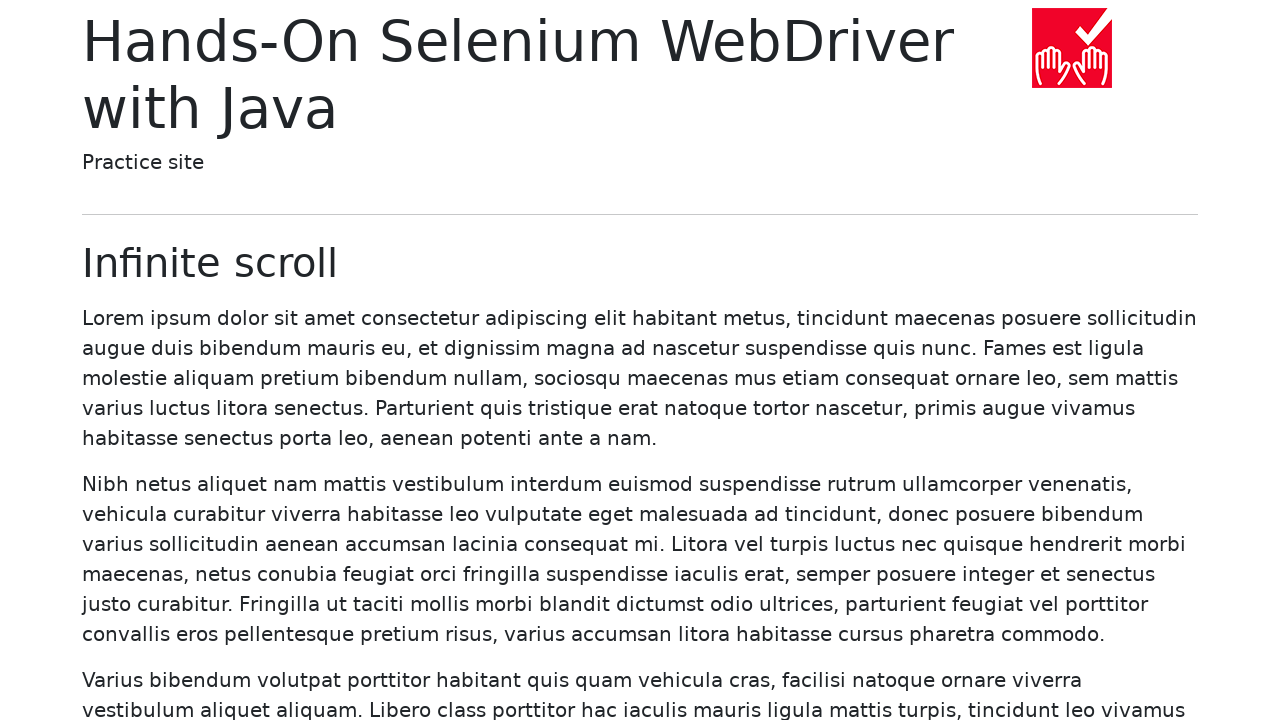

Initial paragraphs loaded
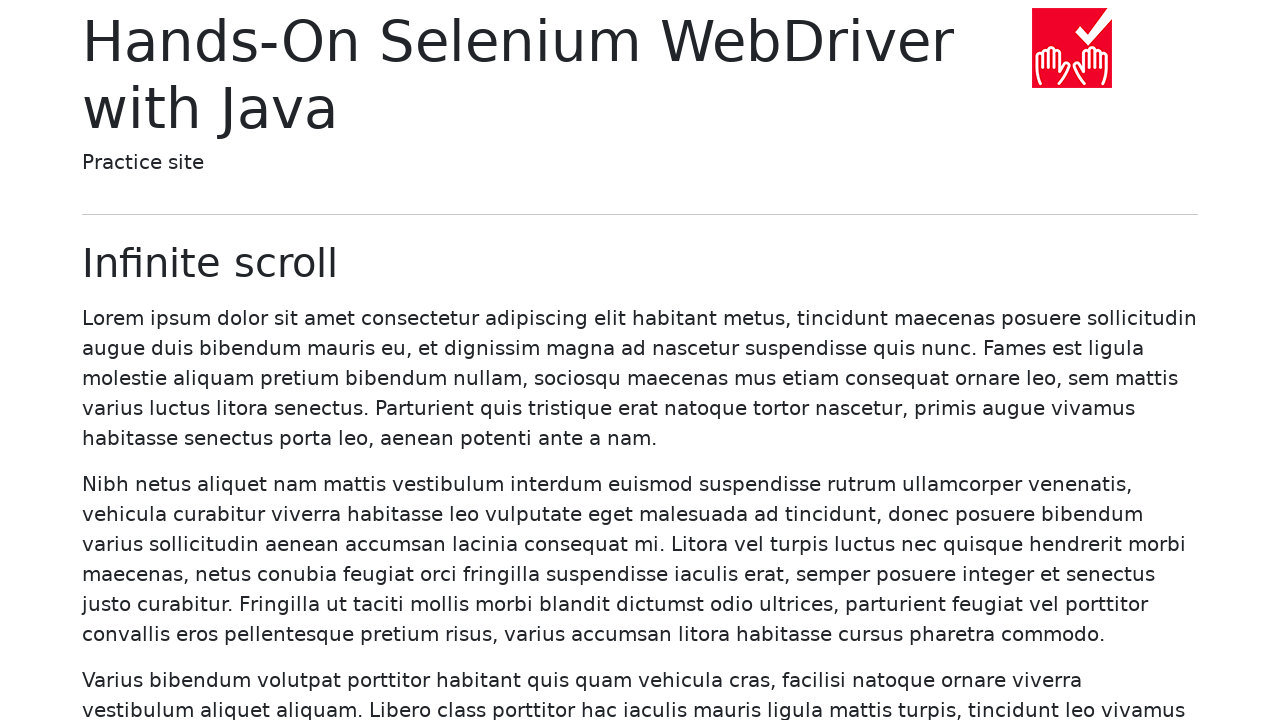

Counted 20 initial paragraph elements
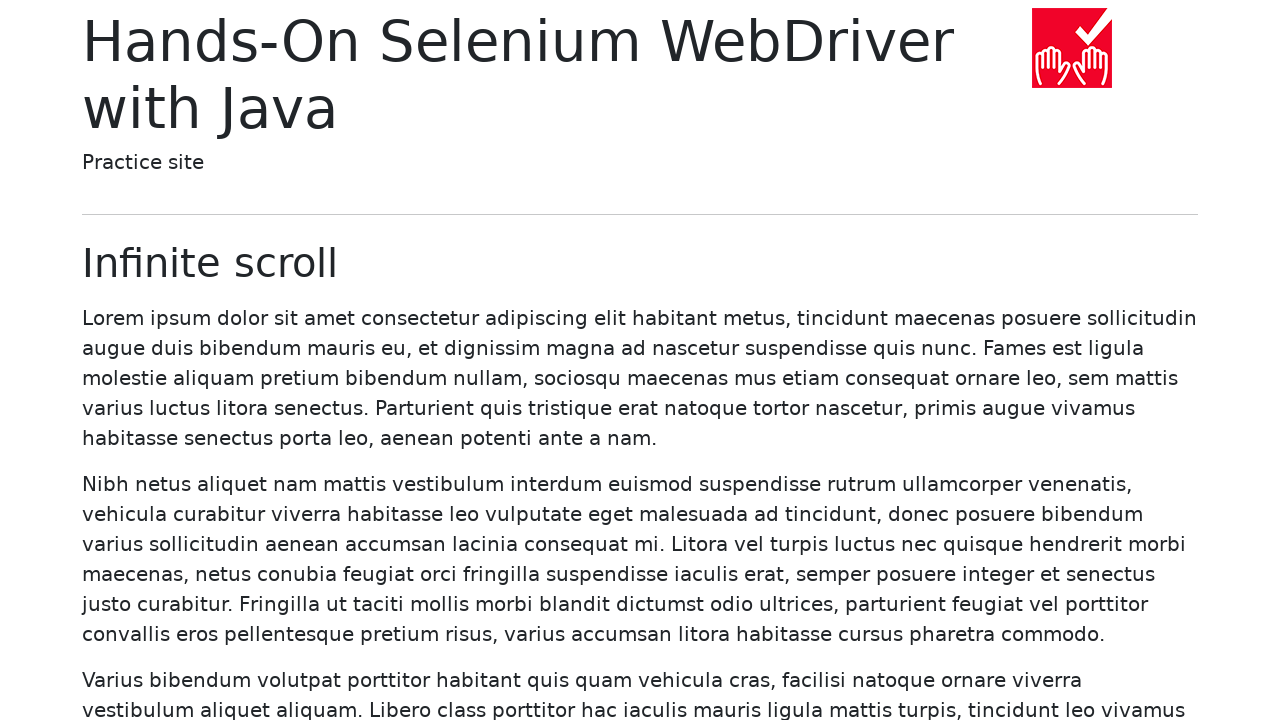

Scrolled to last paragraph (element 20)
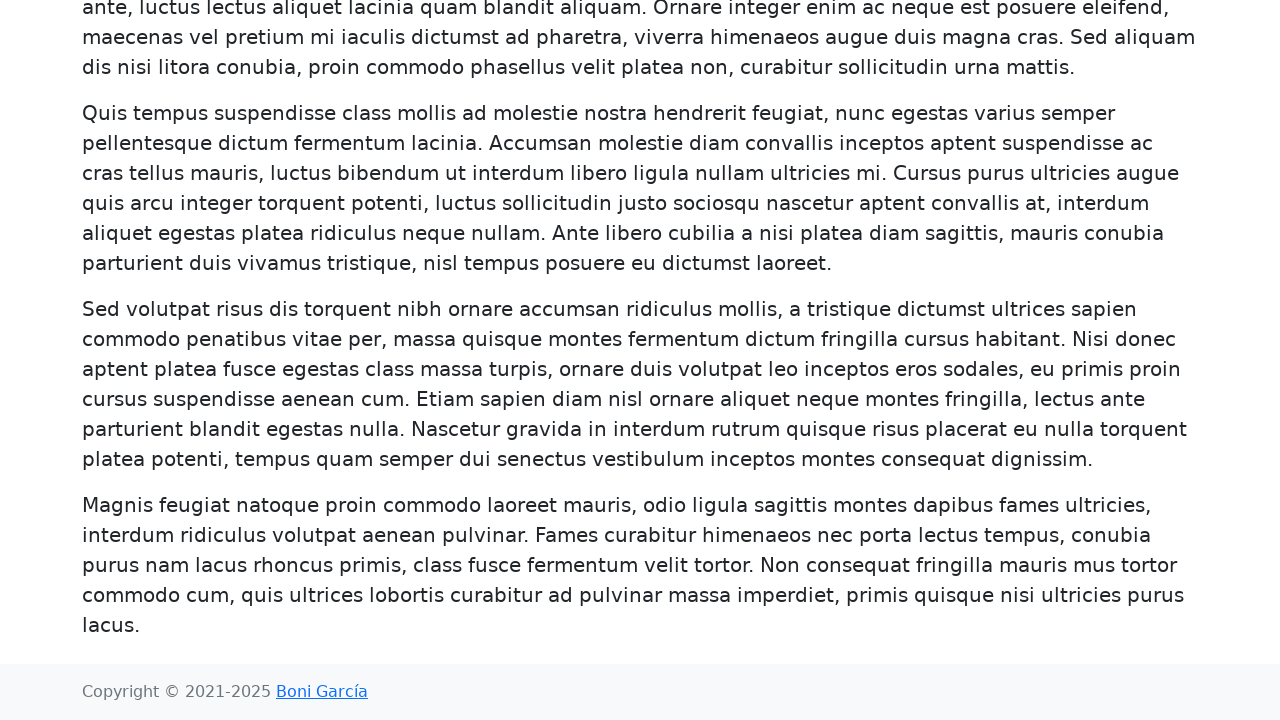

Infinite scroll triggered and new content loaded
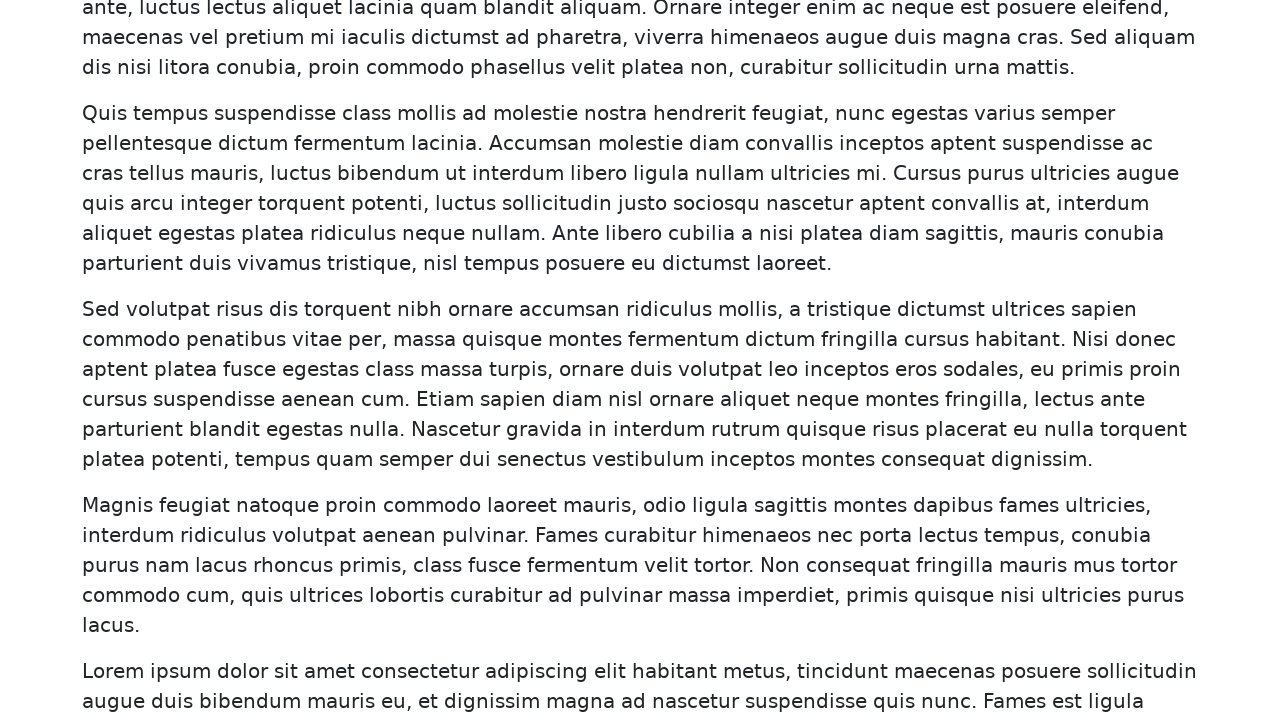

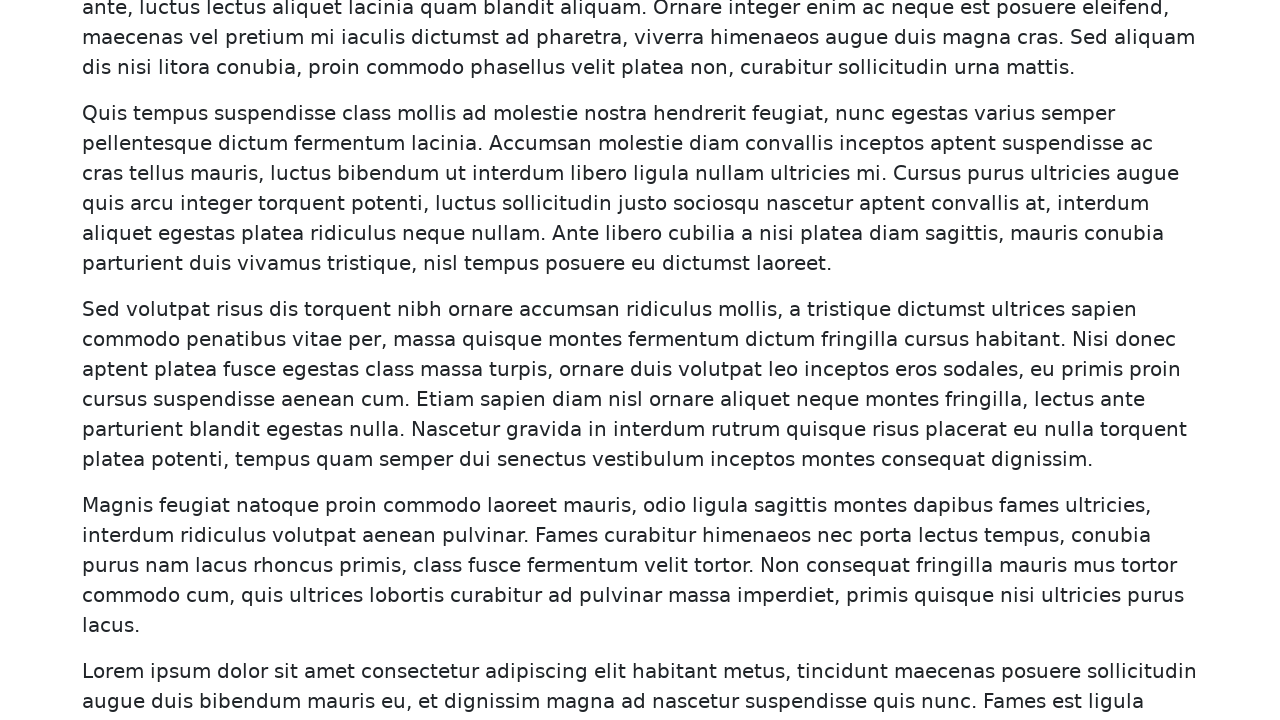